Tests clicking four "easy" buttons in sequence and verifies that a success message "All Buttons Clicked" is displayed

Starting URL: https://eviltester.github.io/synchole/buttons.html

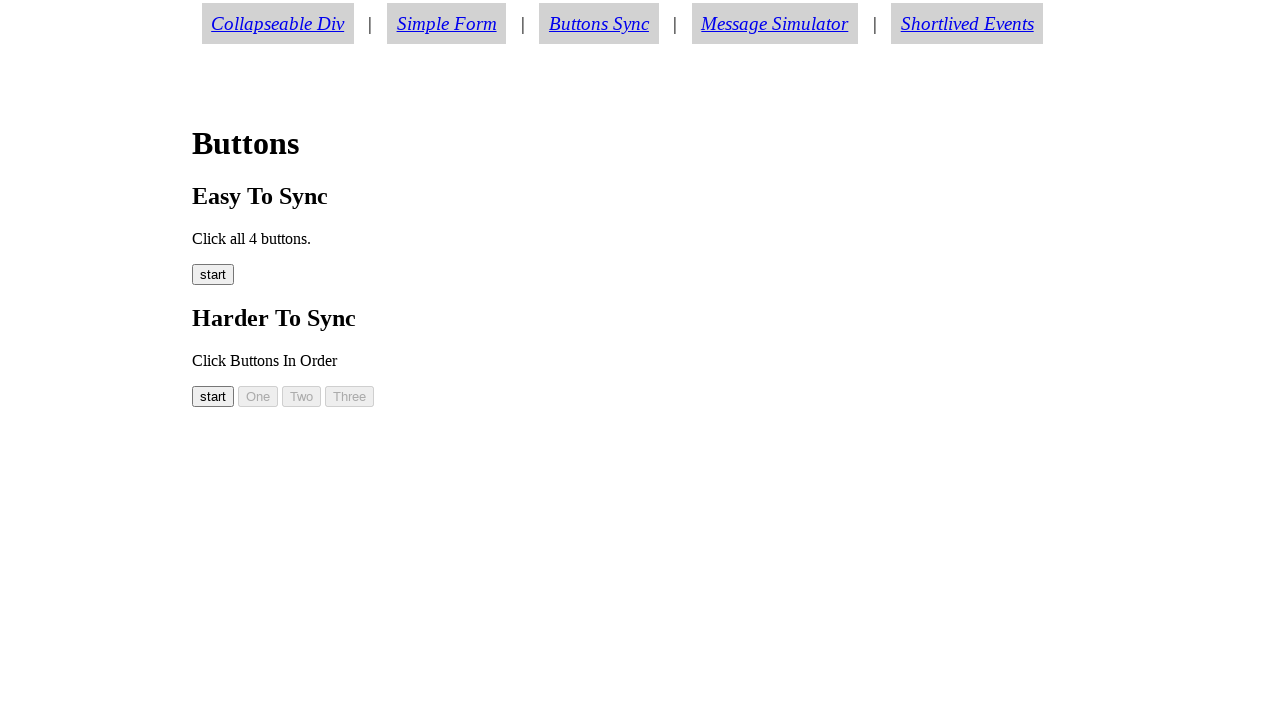

Navigated to buttons test page
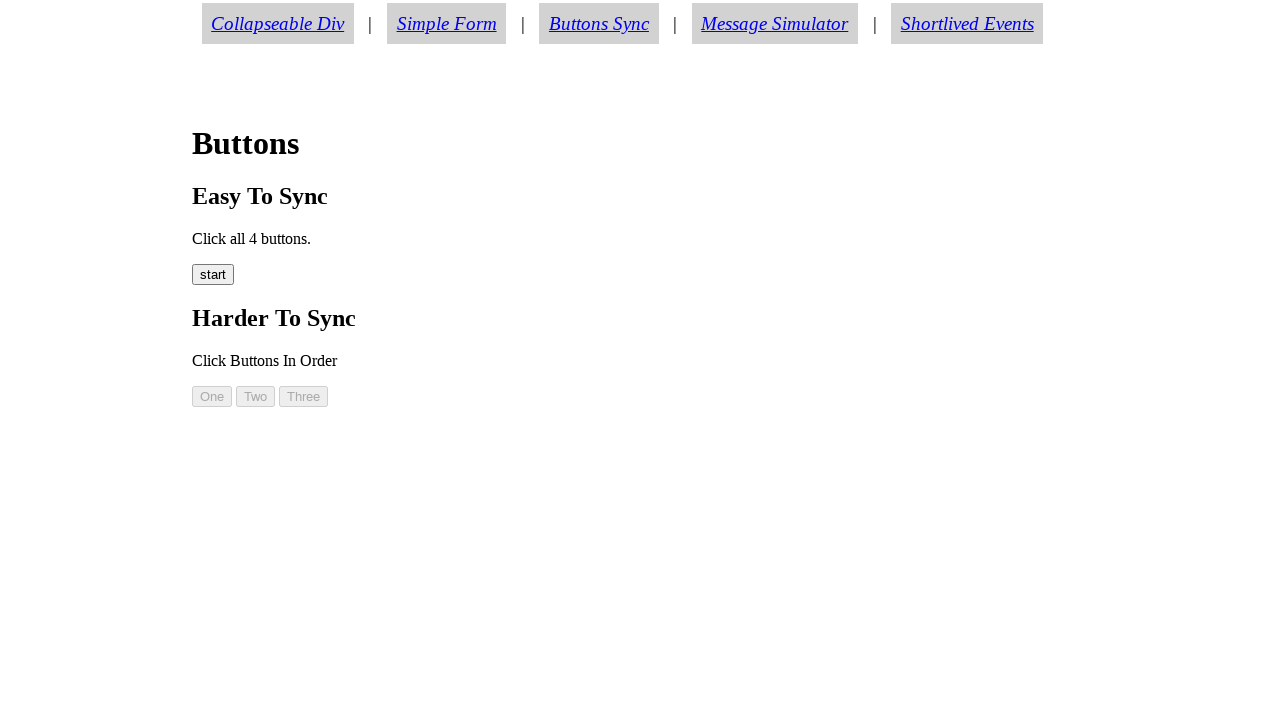

Clicked first easy button (easy00) at (213, 275) on #easy00
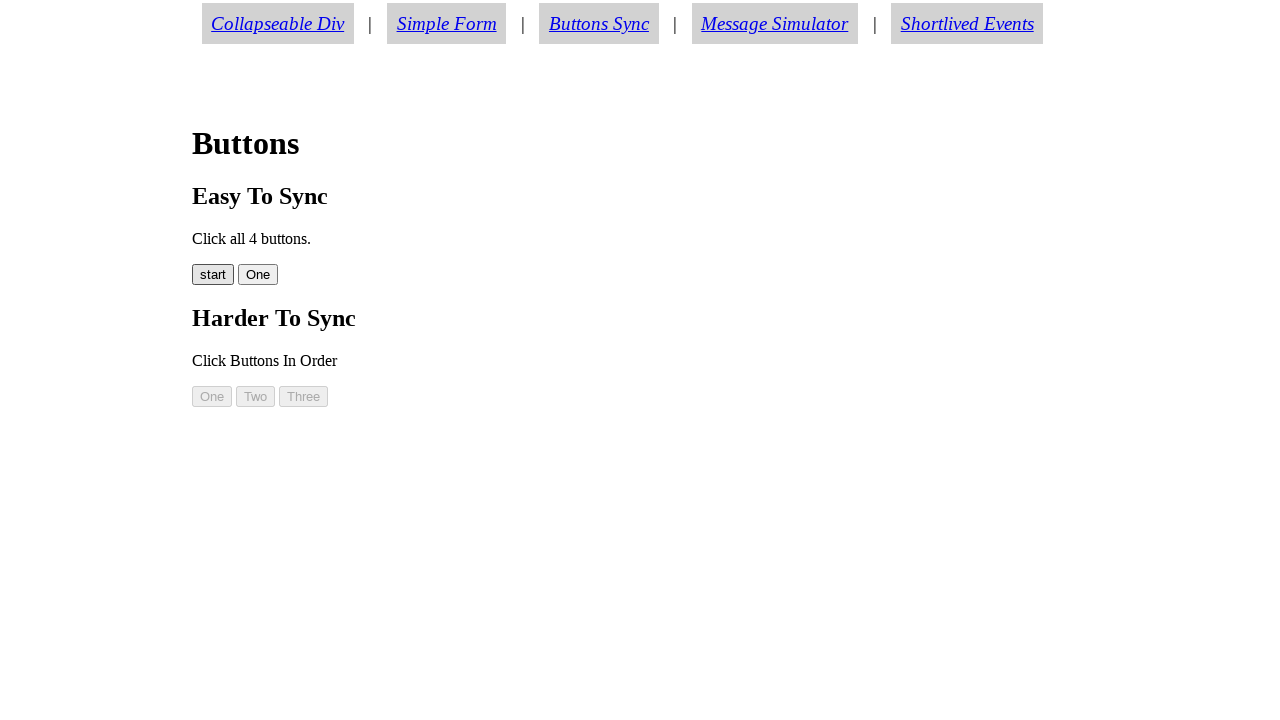

Clicked second easy button (easy01) at (258, 275) on #easy01
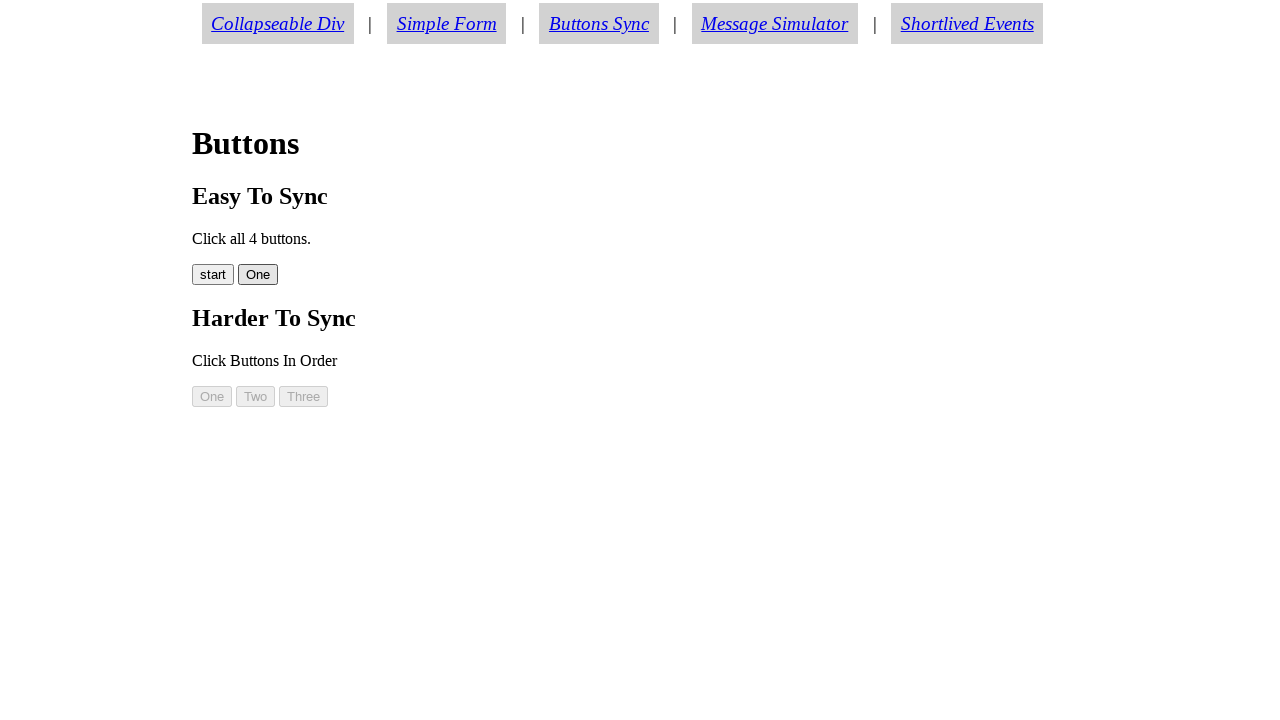

Clicked third easy button (easy02) at (298, 275) on #easy02
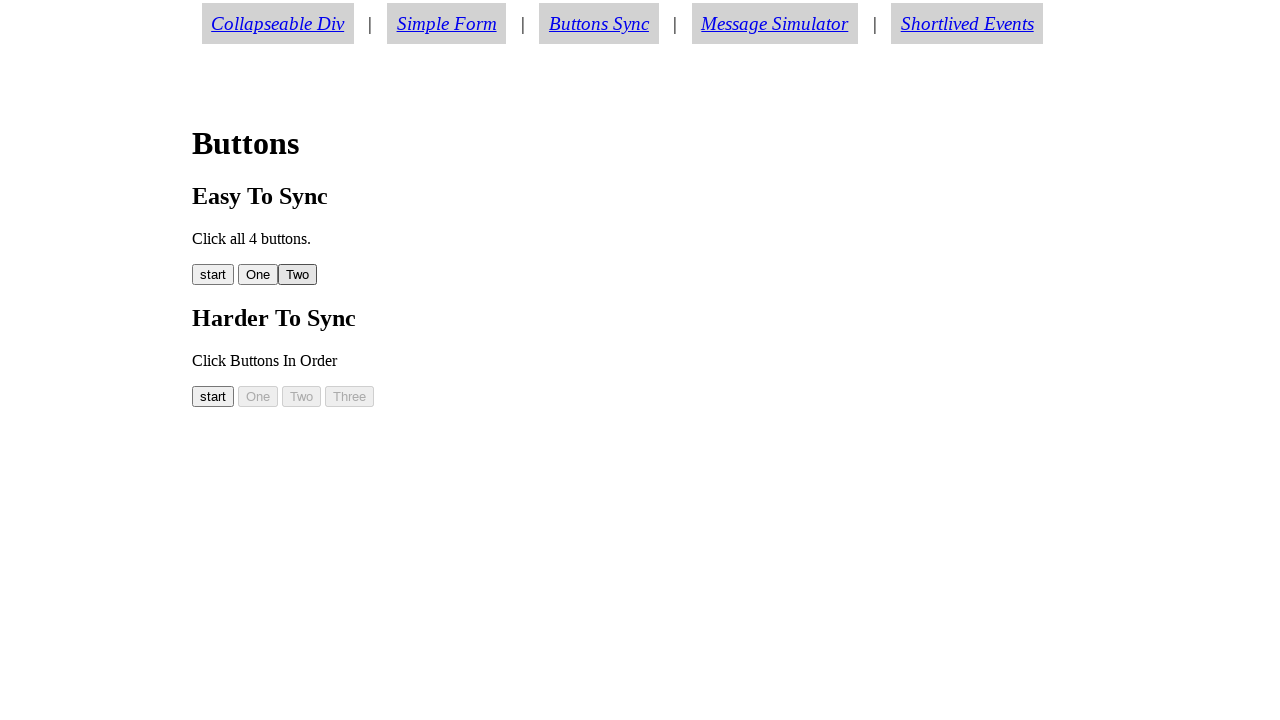

Clicked fourth easy button (easy03) at (342, 275) on #easy03
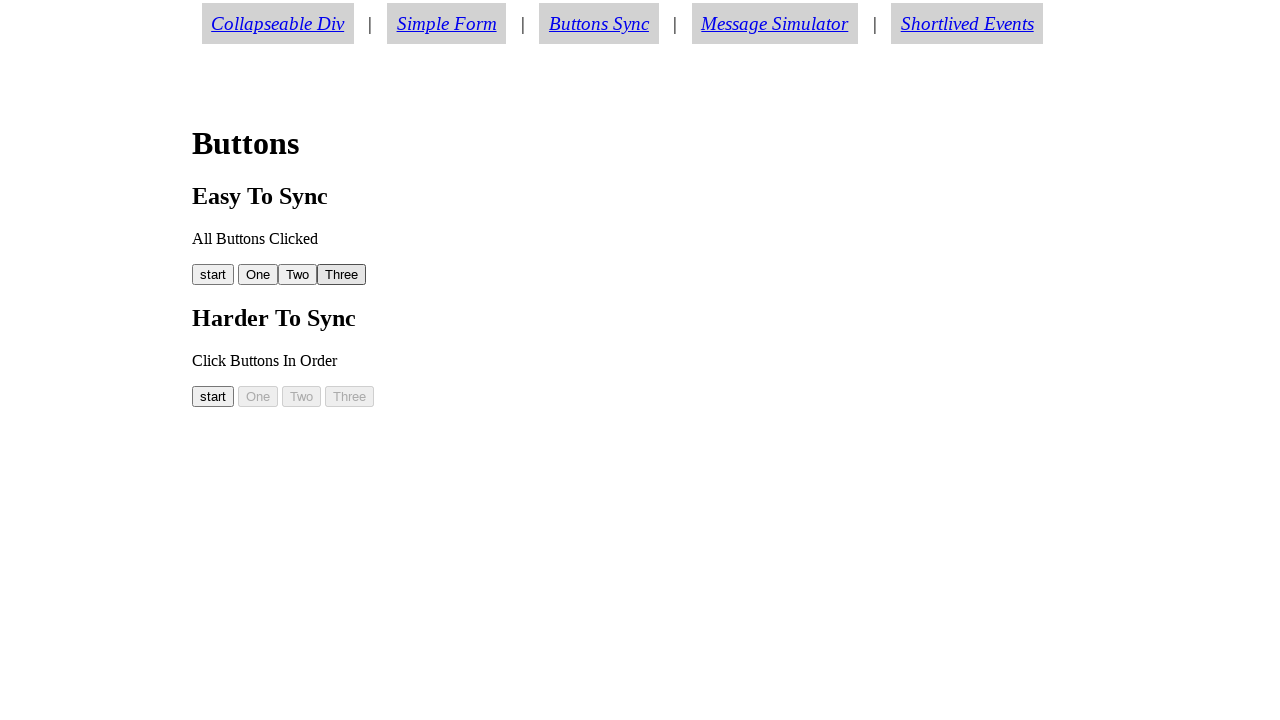

Located success message element
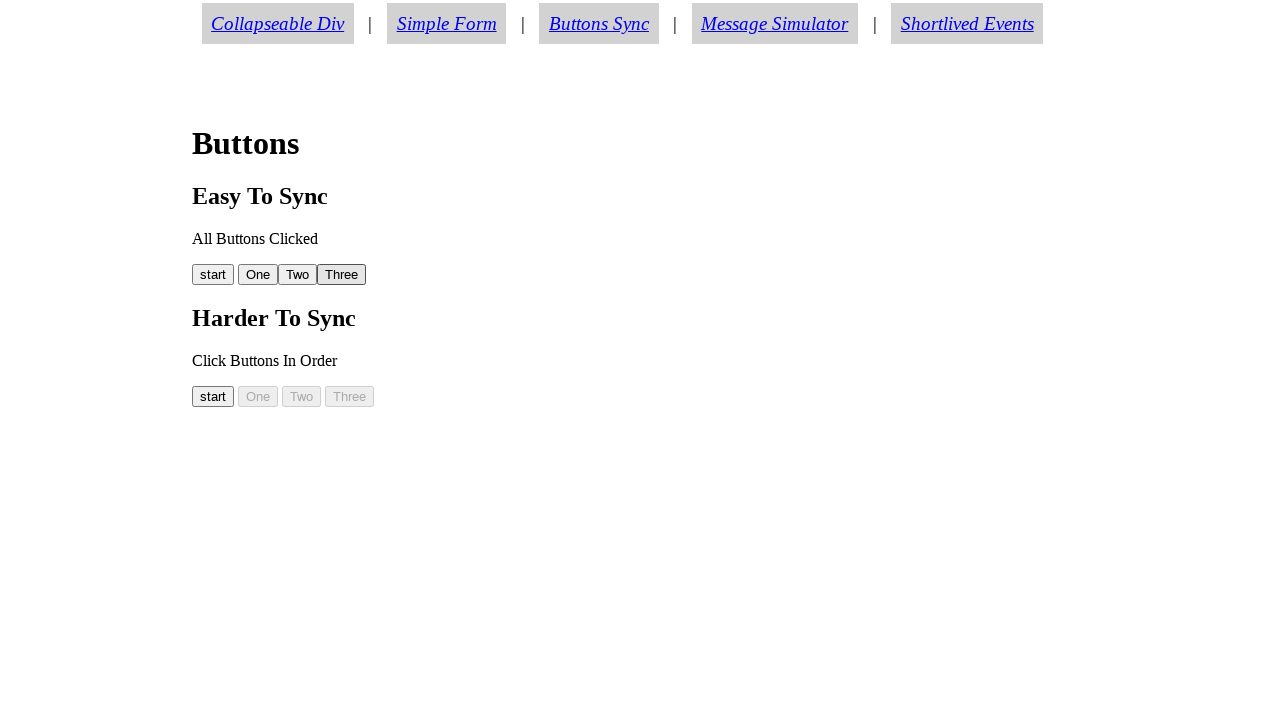

Verified success message displays 'All Buttons Clicked'
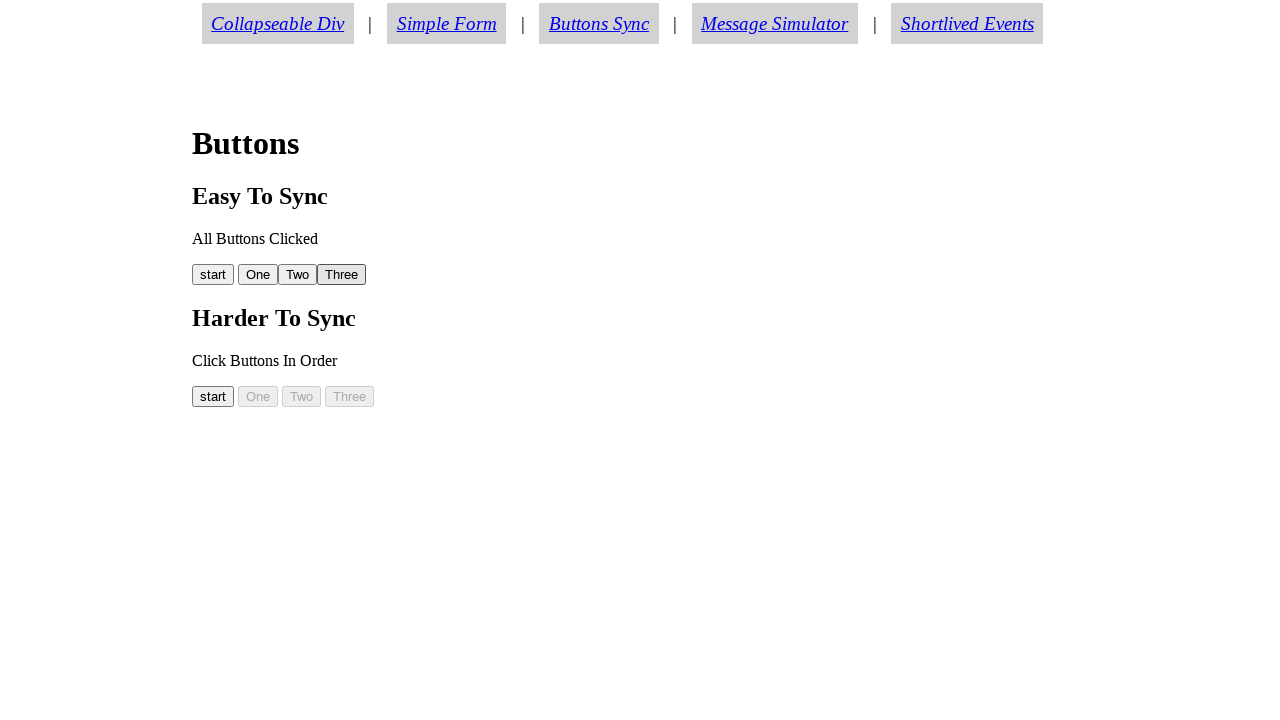

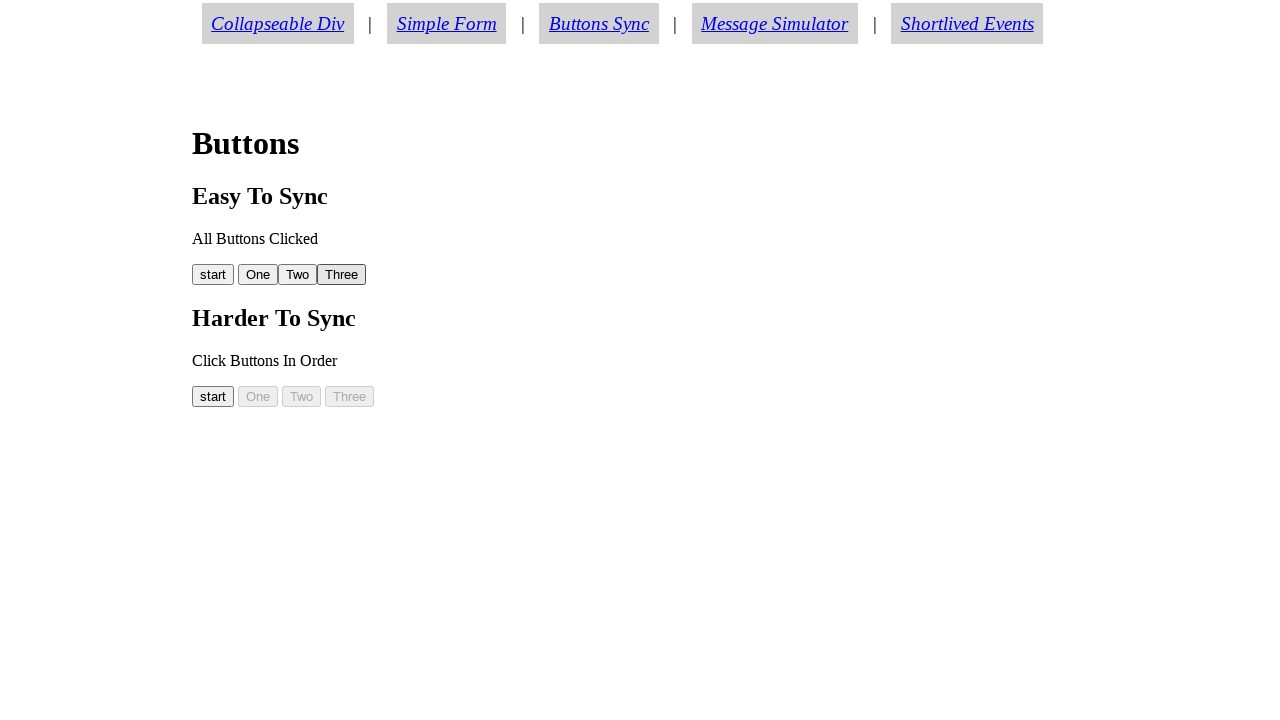